Verifies that a dynamic button becomes visible after waiting, by waiting for the page to load and then checking for the button's visibility and text content.

Starting URL: https://demoqa.com/dynamic-properties

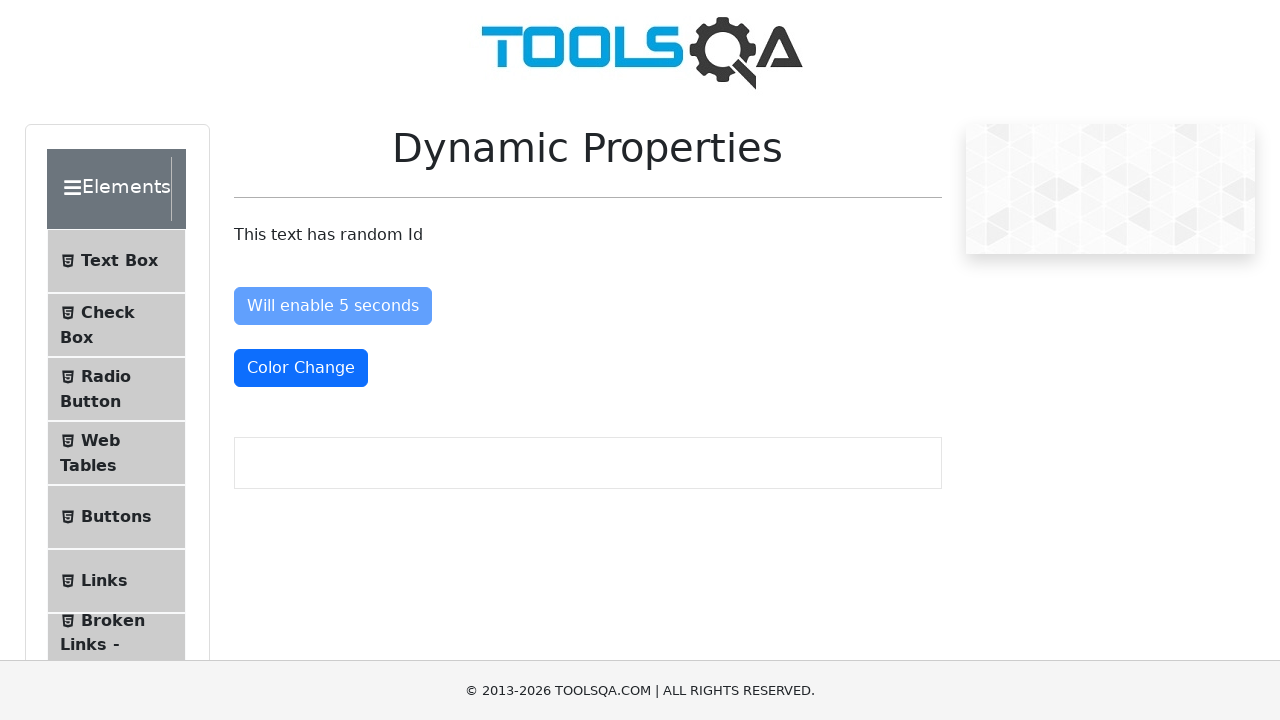

Navigated to dynamic properties page
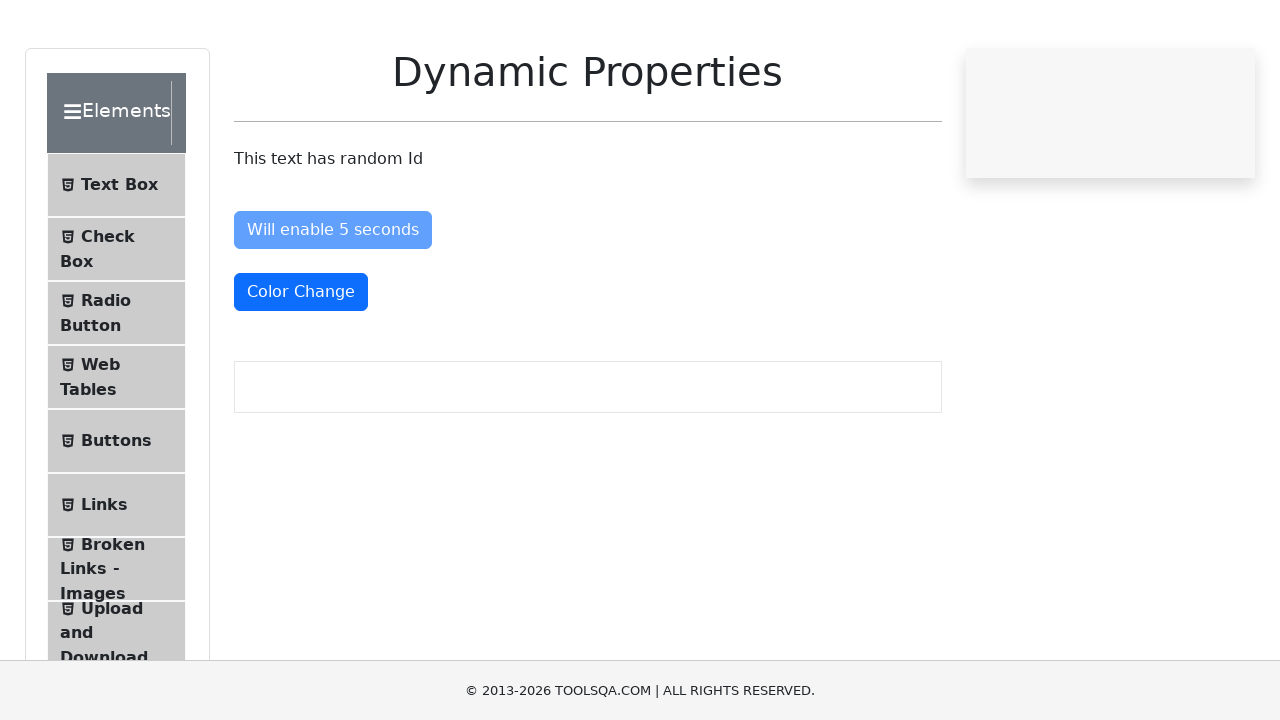

Page fully loaded
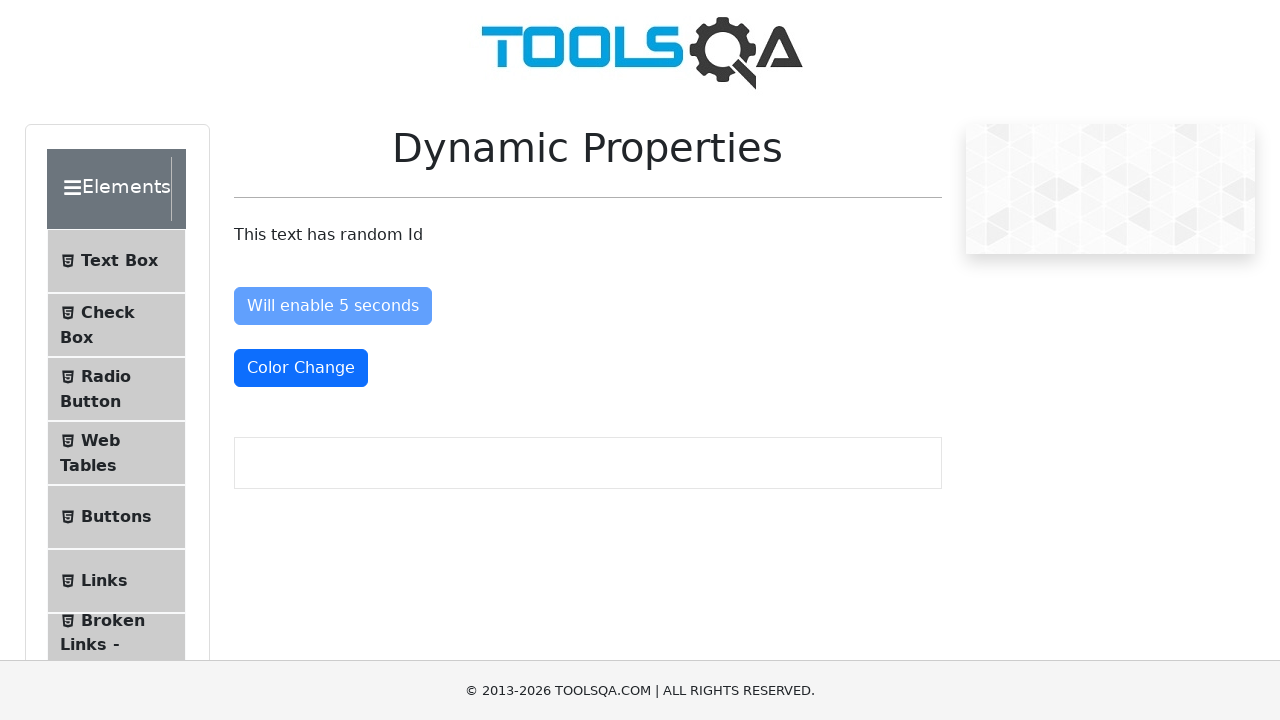

Dynamic button with id 'visibleAfter' became visible after 2 seconds
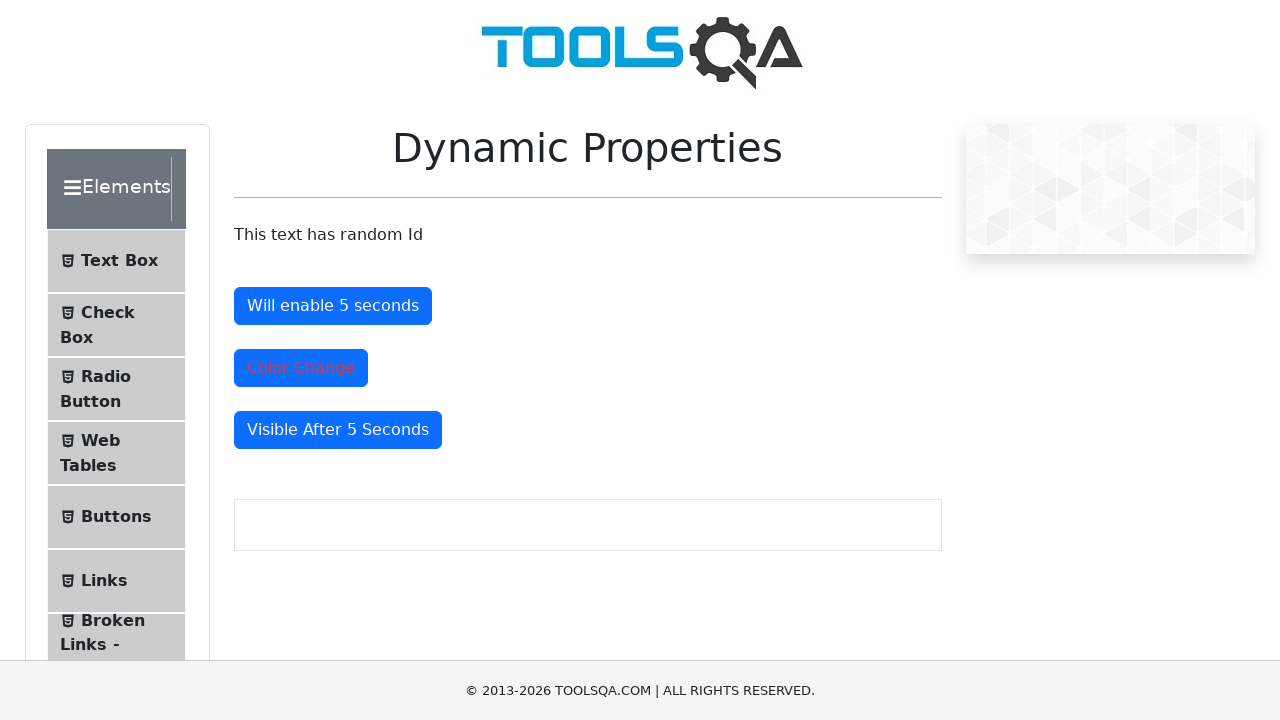

Verified that the dynamic button is visible
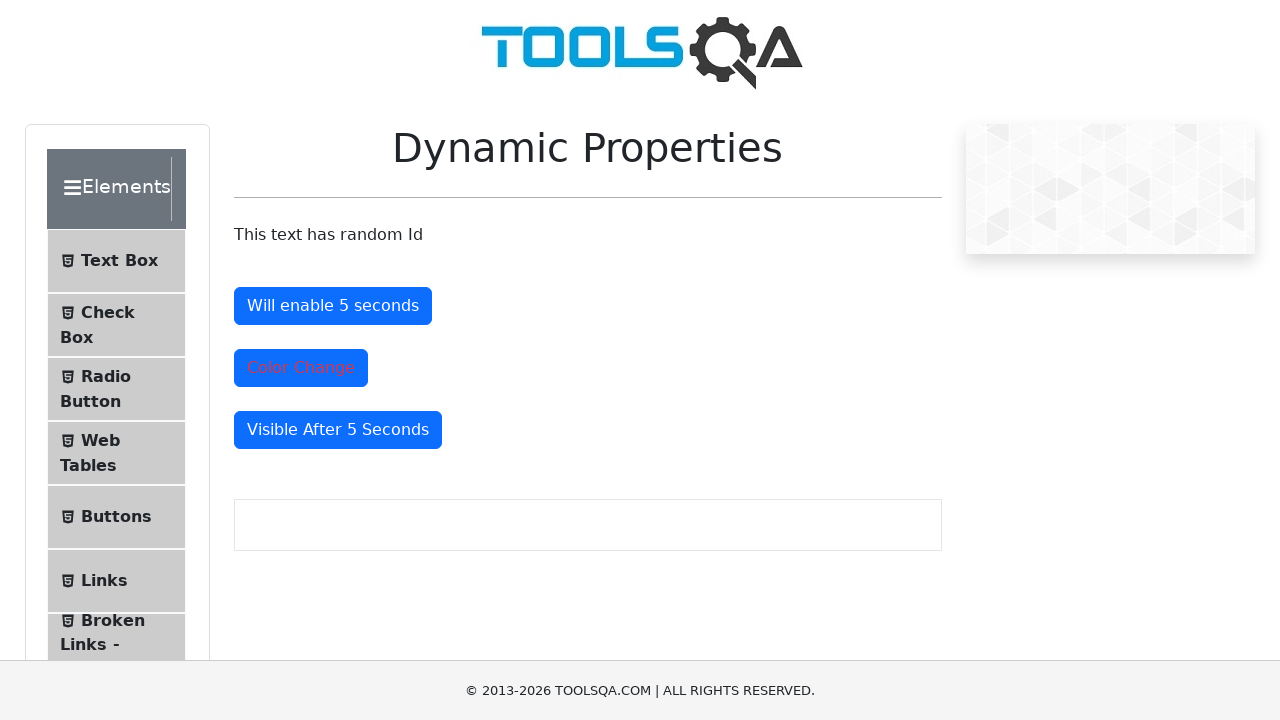

Verified button text contains 'Visible After 5 Seconds'
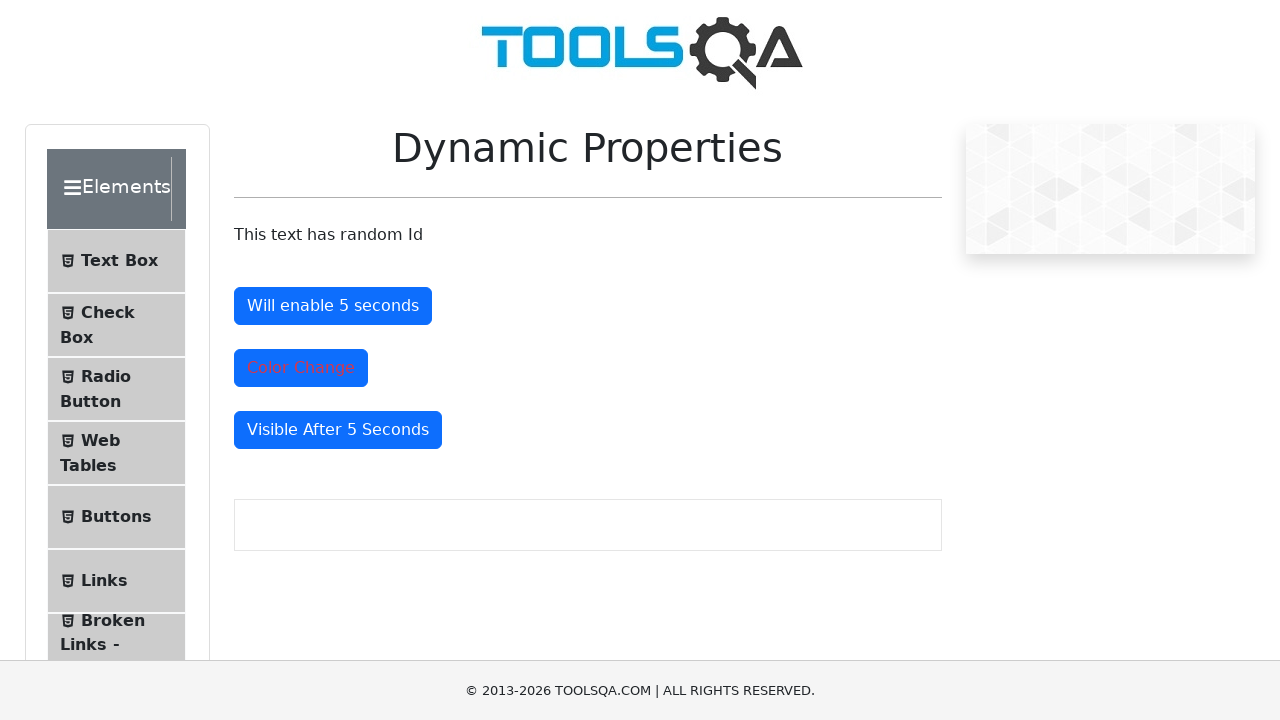

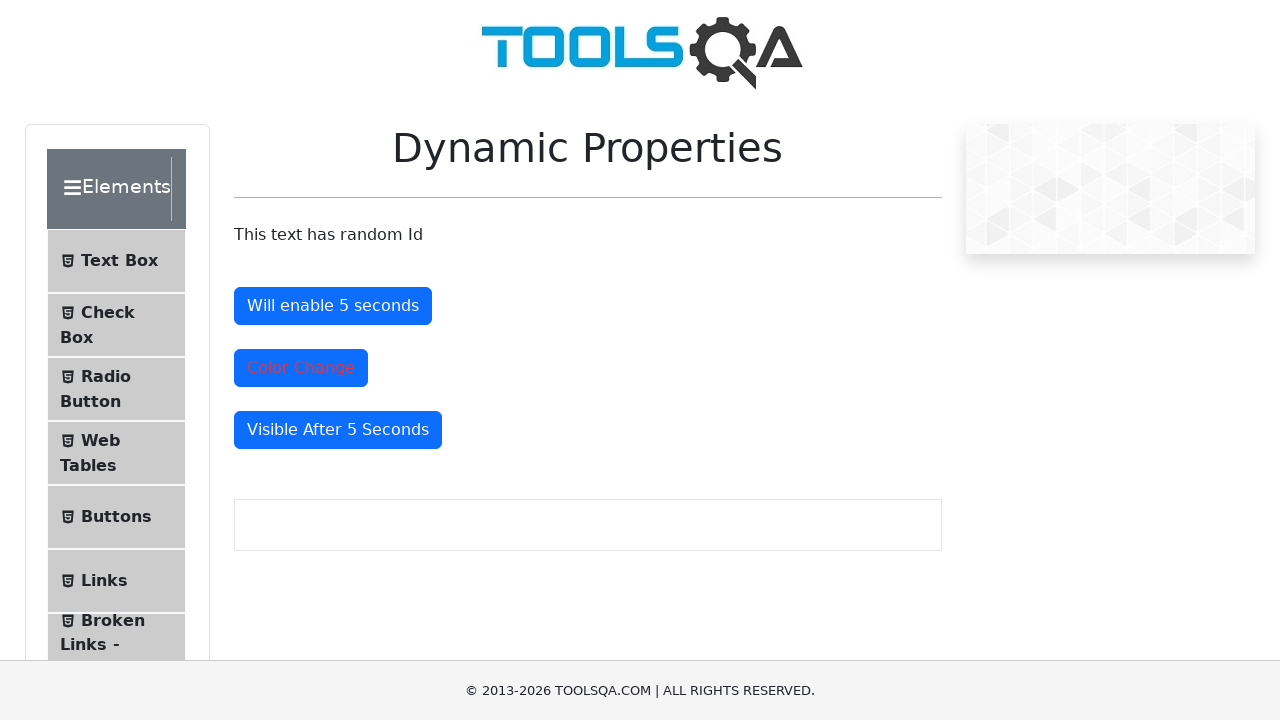